Tests adding multiple elements by clicking the "Add Element" button 6 times and verifying that 6 delete buttons are created

Starting URL: https://the-internet.herokuapp.com/add_remove_elements/

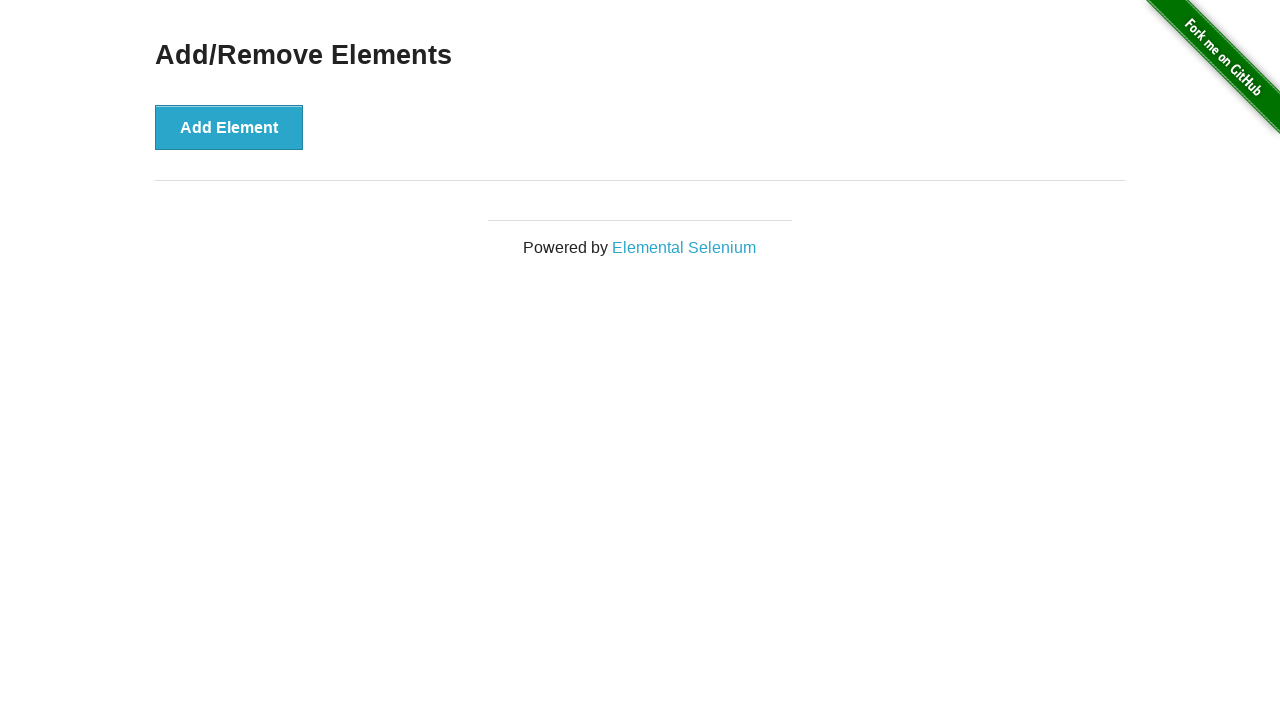

Clicked 'Add Element' button (iteration 1/6) at (229, 127) on button[onclick^='addElement']
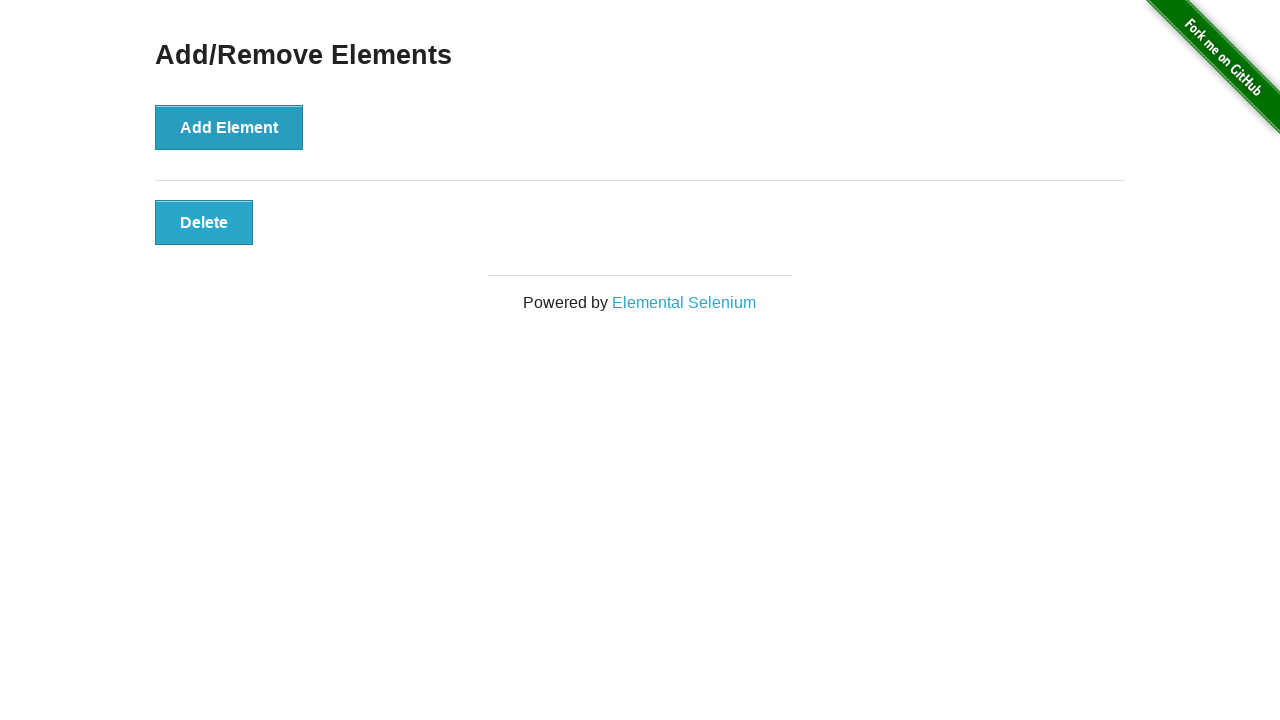

Clicked 'Add Element' button (iteration 2/6) at (229, 127) on button[onclick^='addElement']
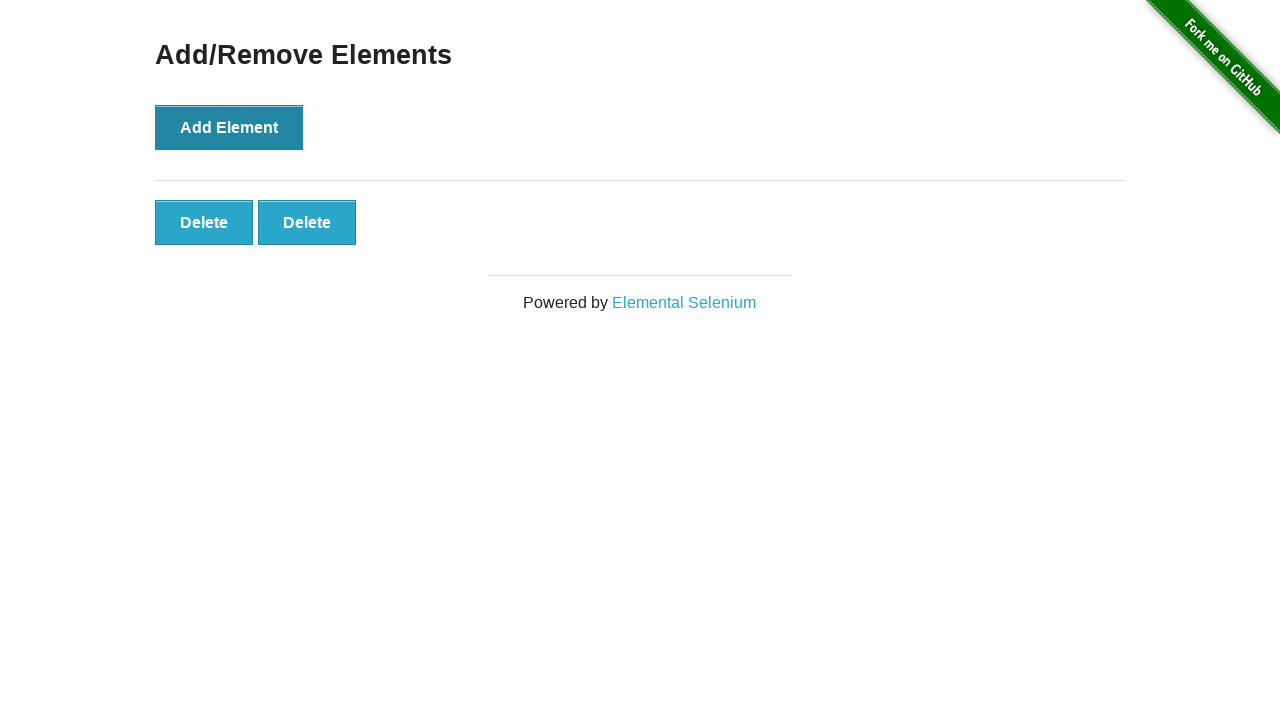

Clicked 'Add Element' button (iteration 3/6) at (229, 127) on button[onclick^='addElement']
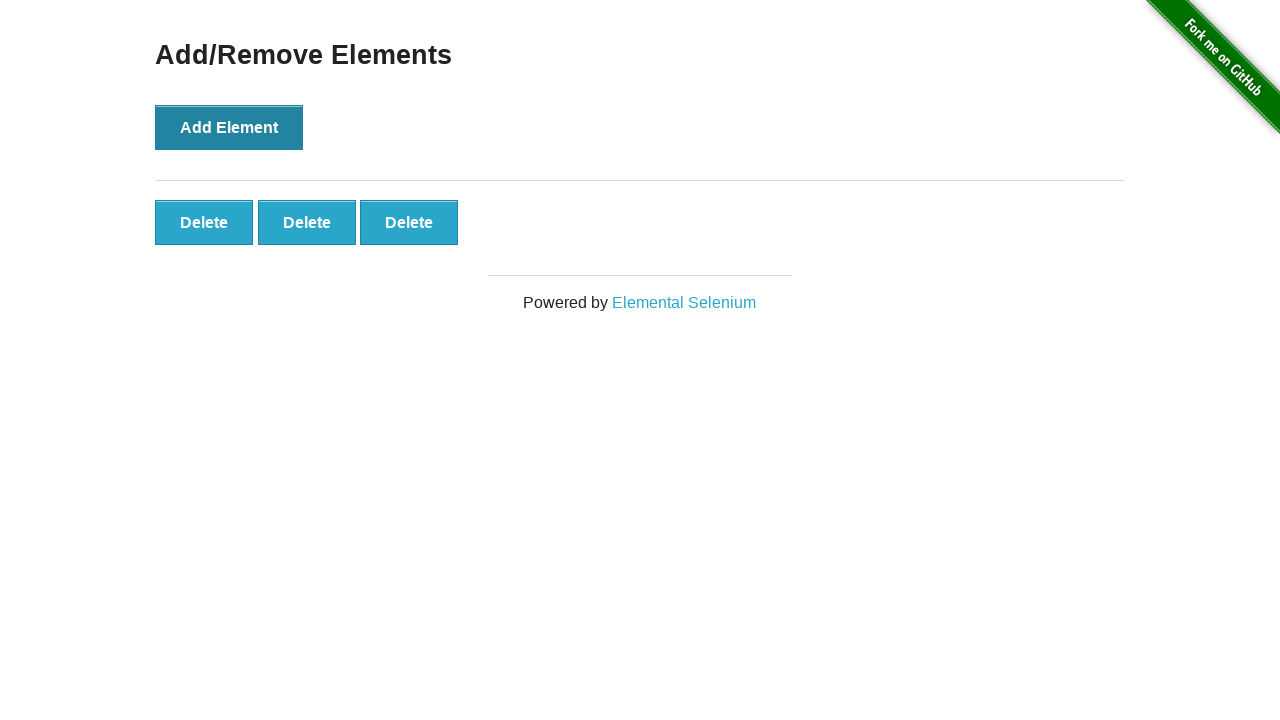

Clicked 'Add Element' button (iteration 4/6) at (229, 127) on button[onclick^='addElement']
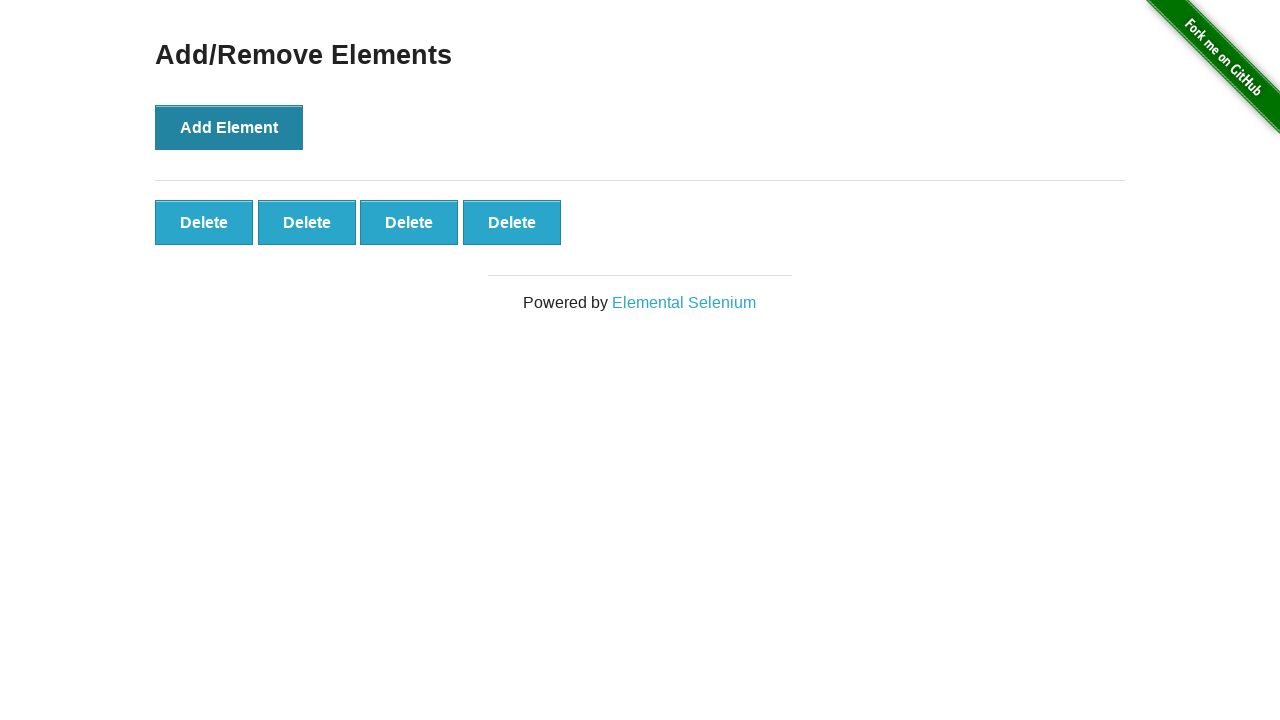

Clicked 'Add Element' button (iteration 5/6) at (229, 127) on button[onclick^='addElement']
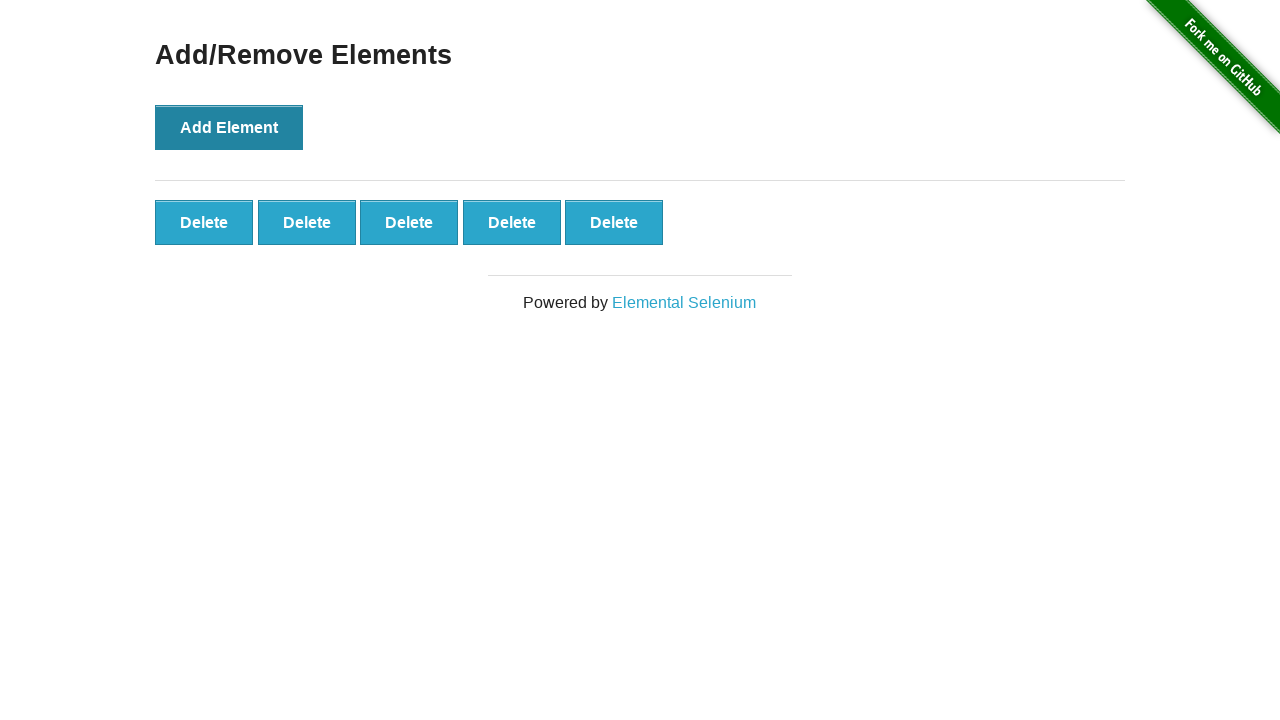

Clicked 'Add Element' button (iteration 6/6) at (229, 127) on button[onclick^='addElement']
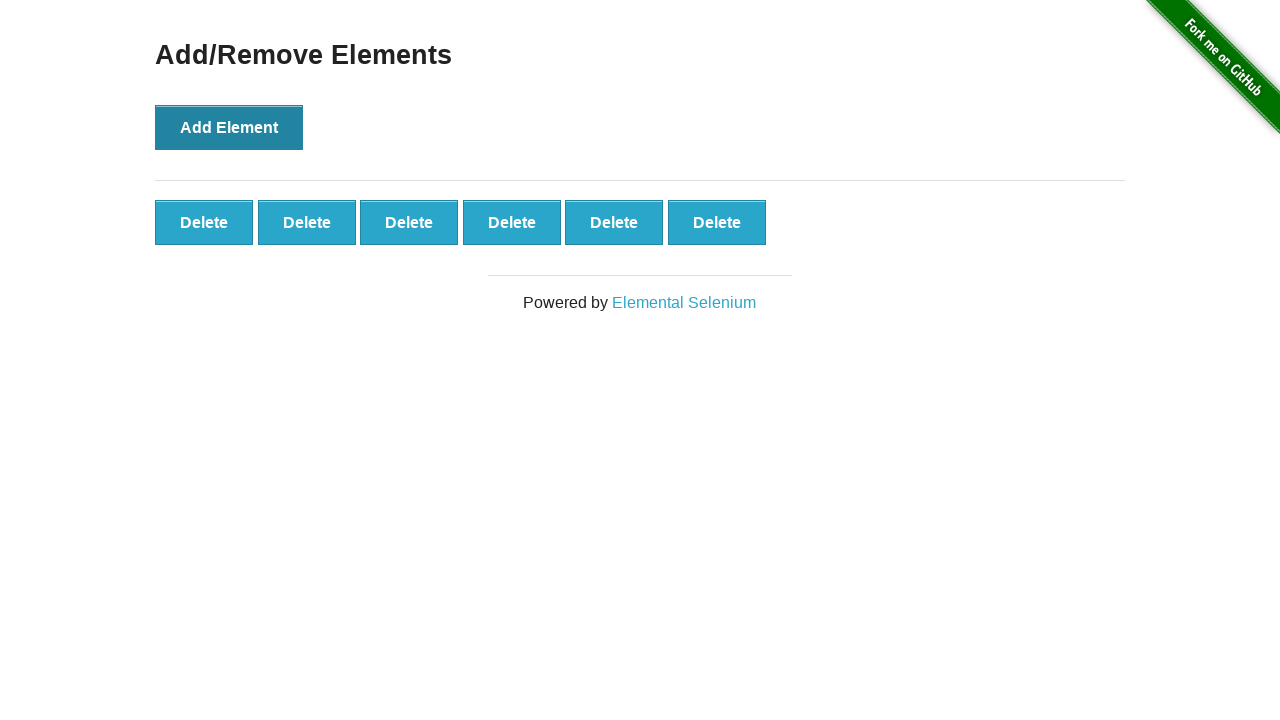

First delete button appeared and is ready
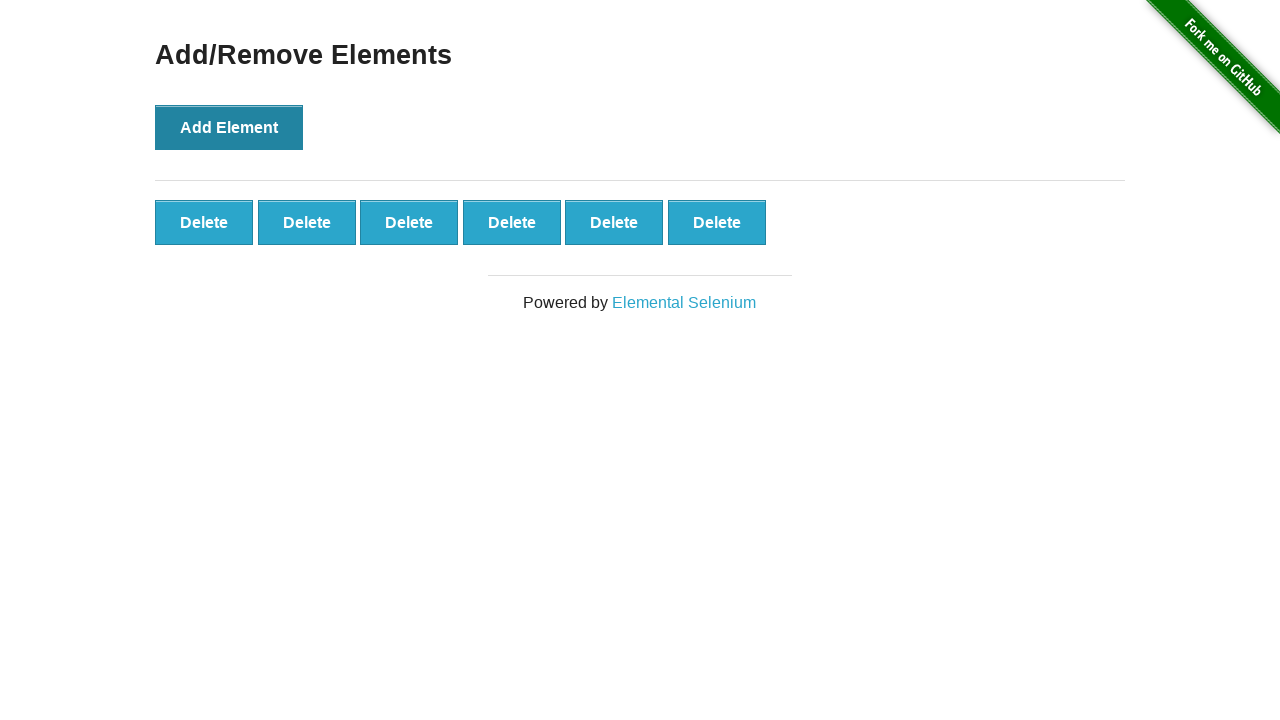

Verified that exactly 6 delete buttons were created
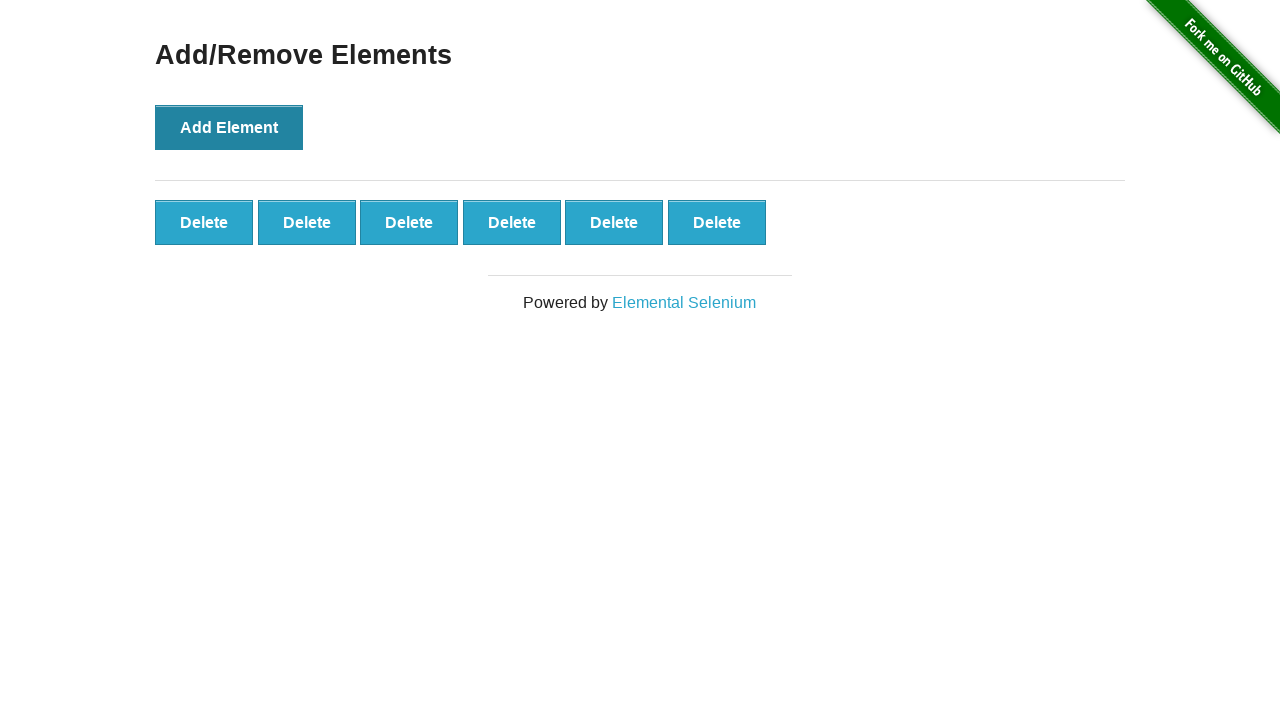

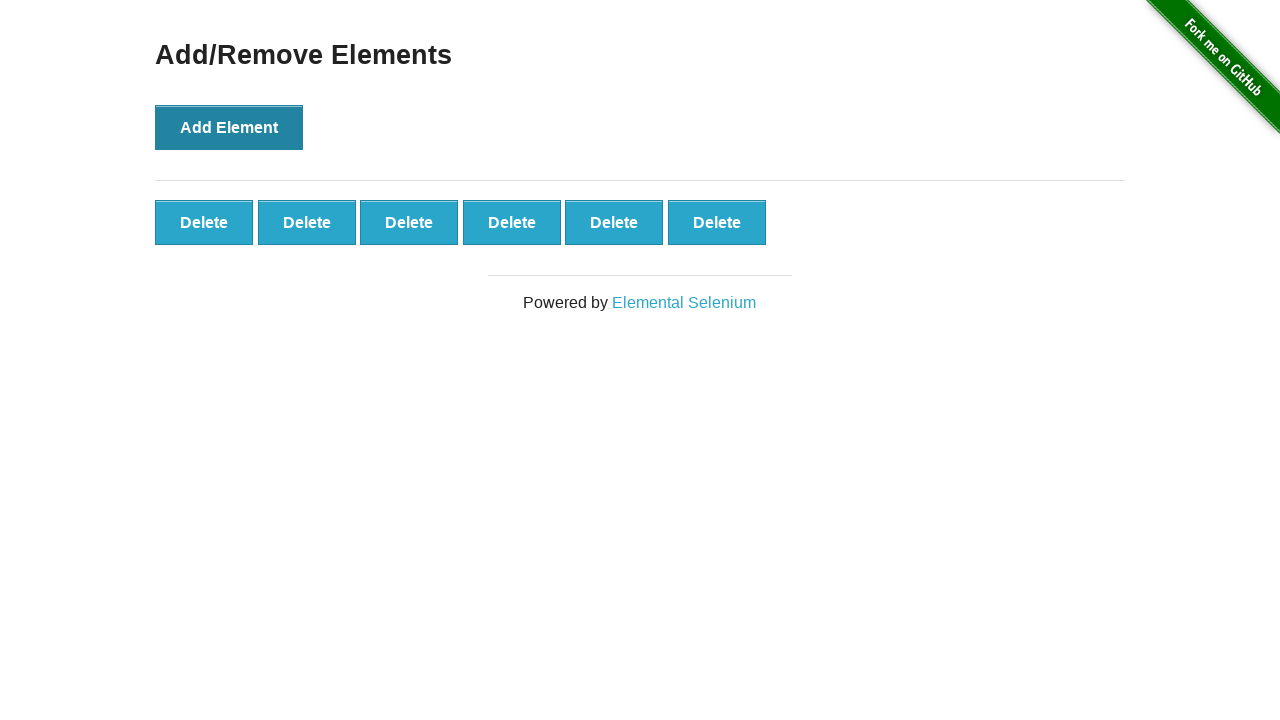